Opens the OTUS online courses website and verifies that the page title contains the expected text about online courses for professionals.

Starting URL: https://otus.ru

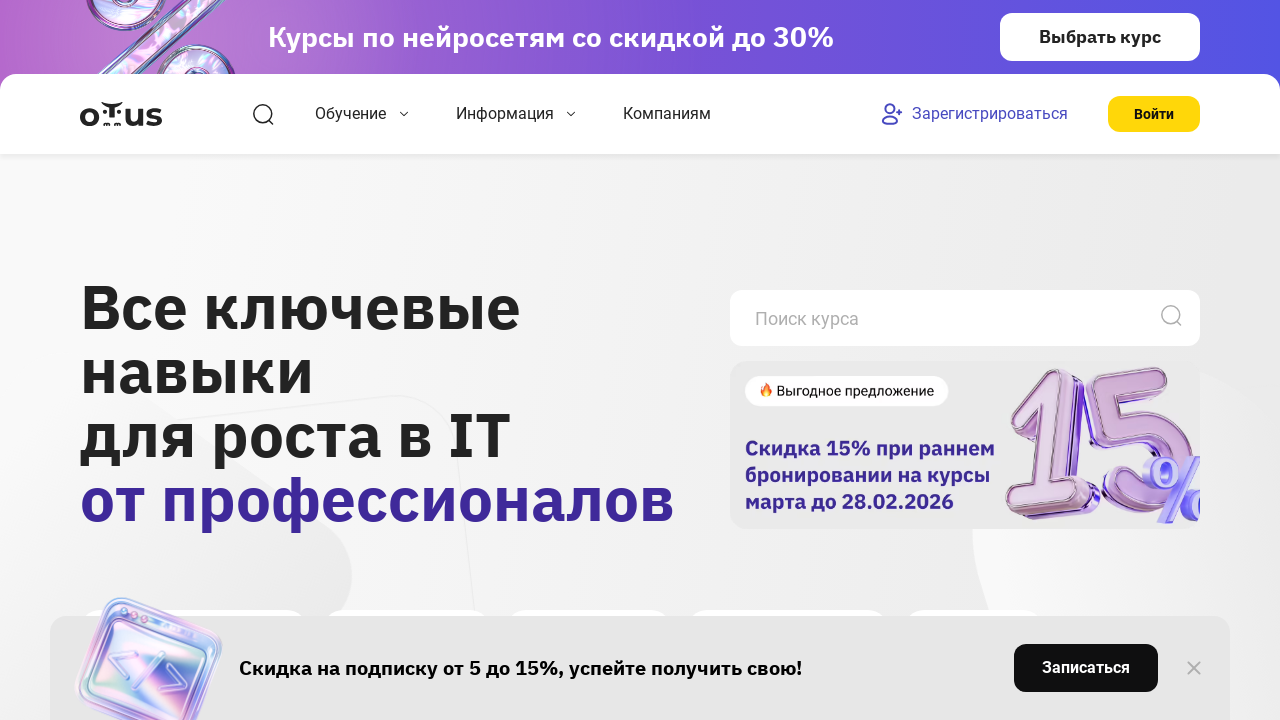

Waited for page to load with domcontentloaded state
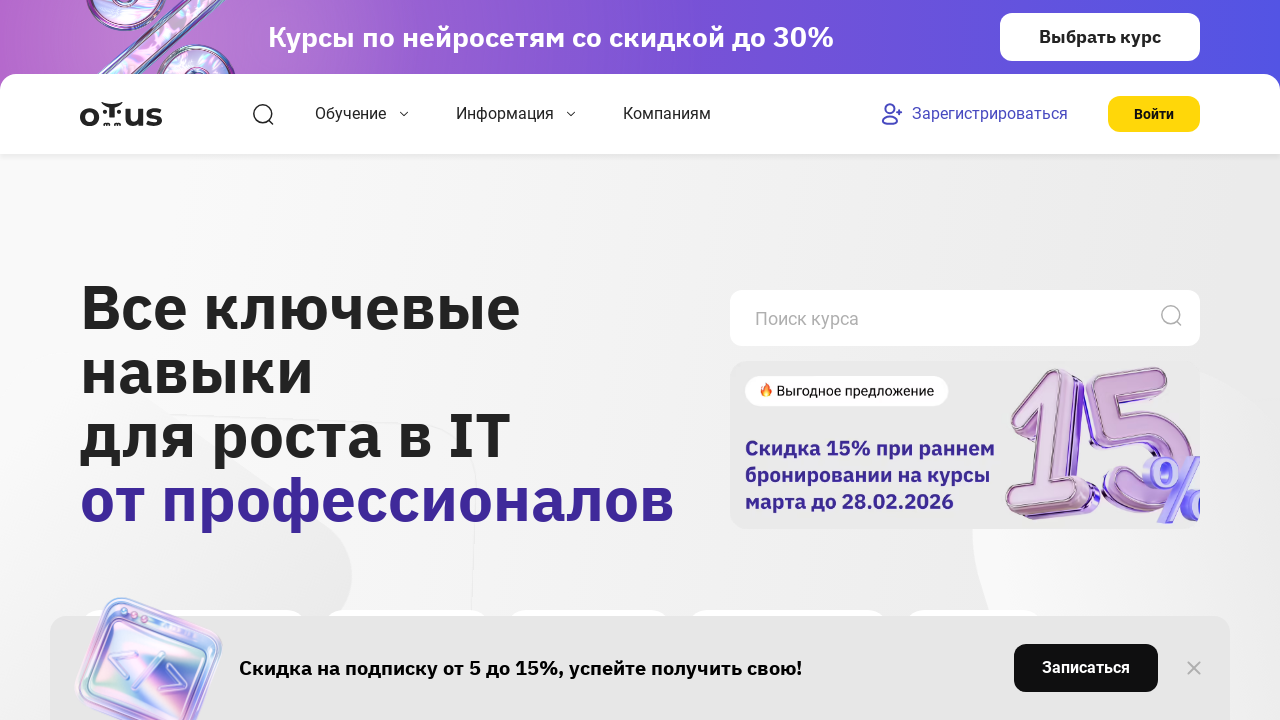

Verified page title contains expected text about online courses for professionals
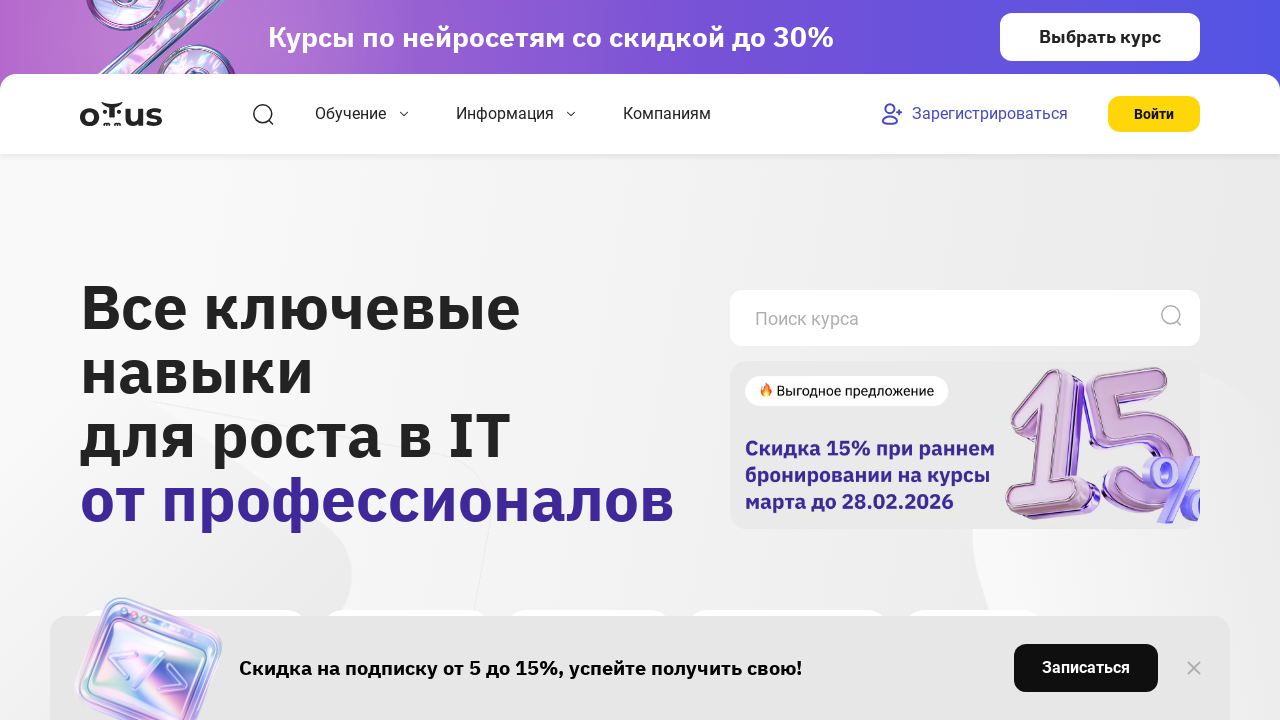

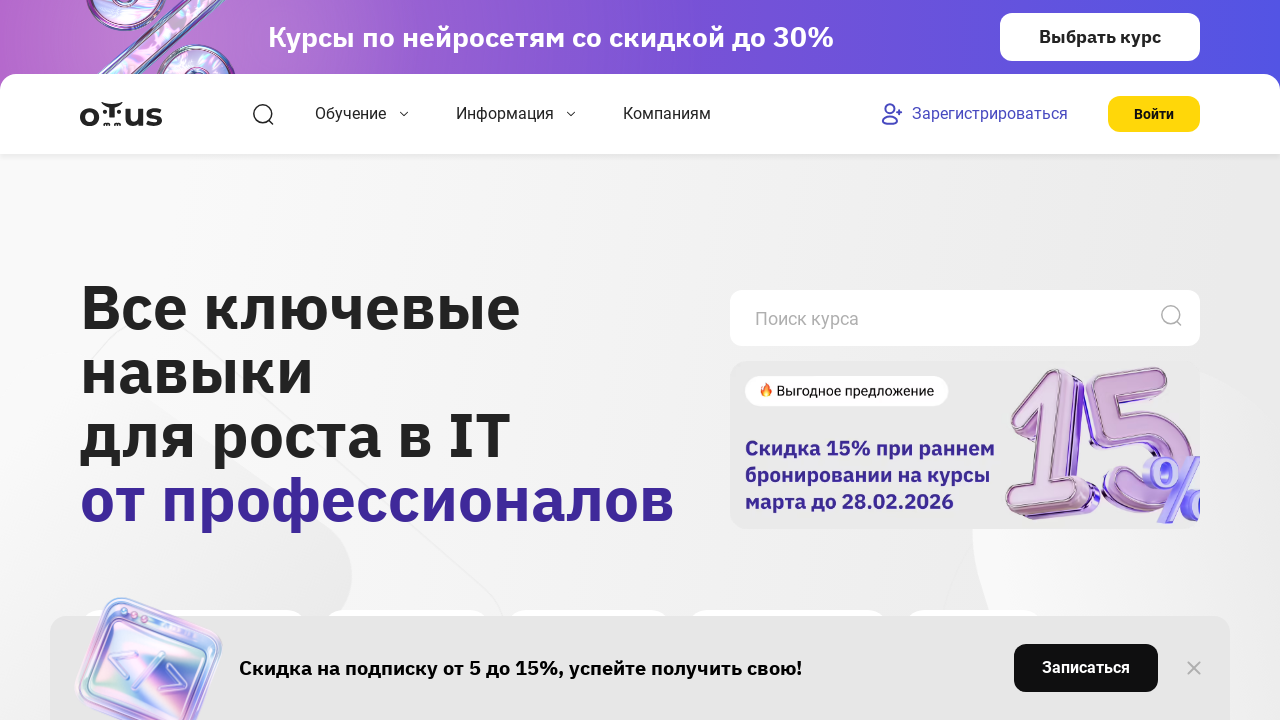